Navigates to the Python.org homepage and verifies that the upcoming events widget is present and contains event listings.

Starting URL: https://www.python.org/

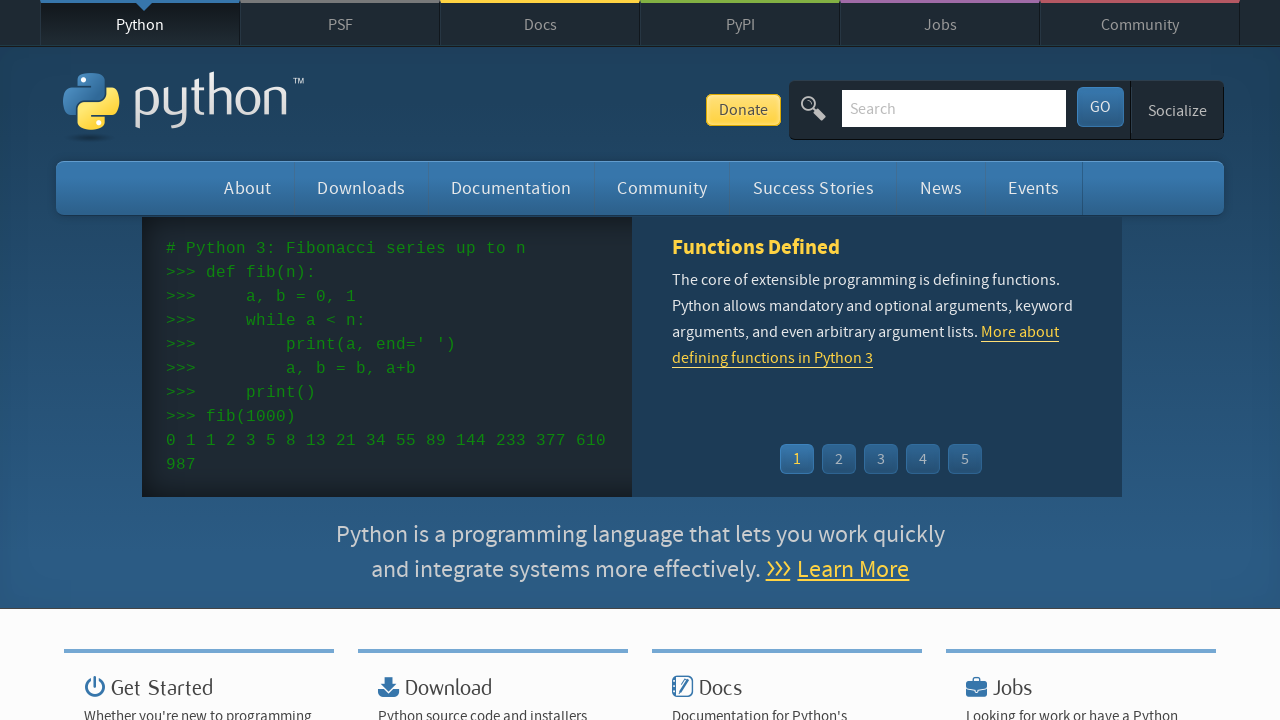

Navigated to Python.org homepage
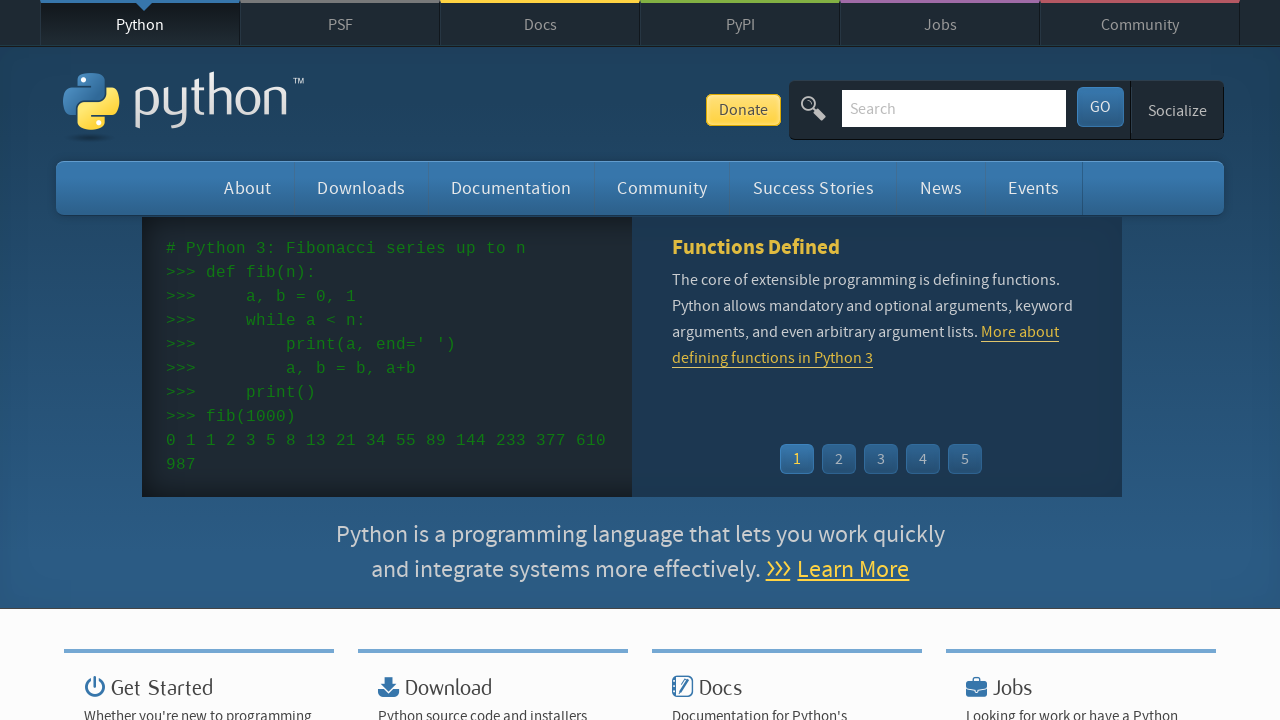

Events widget loaded with event list items
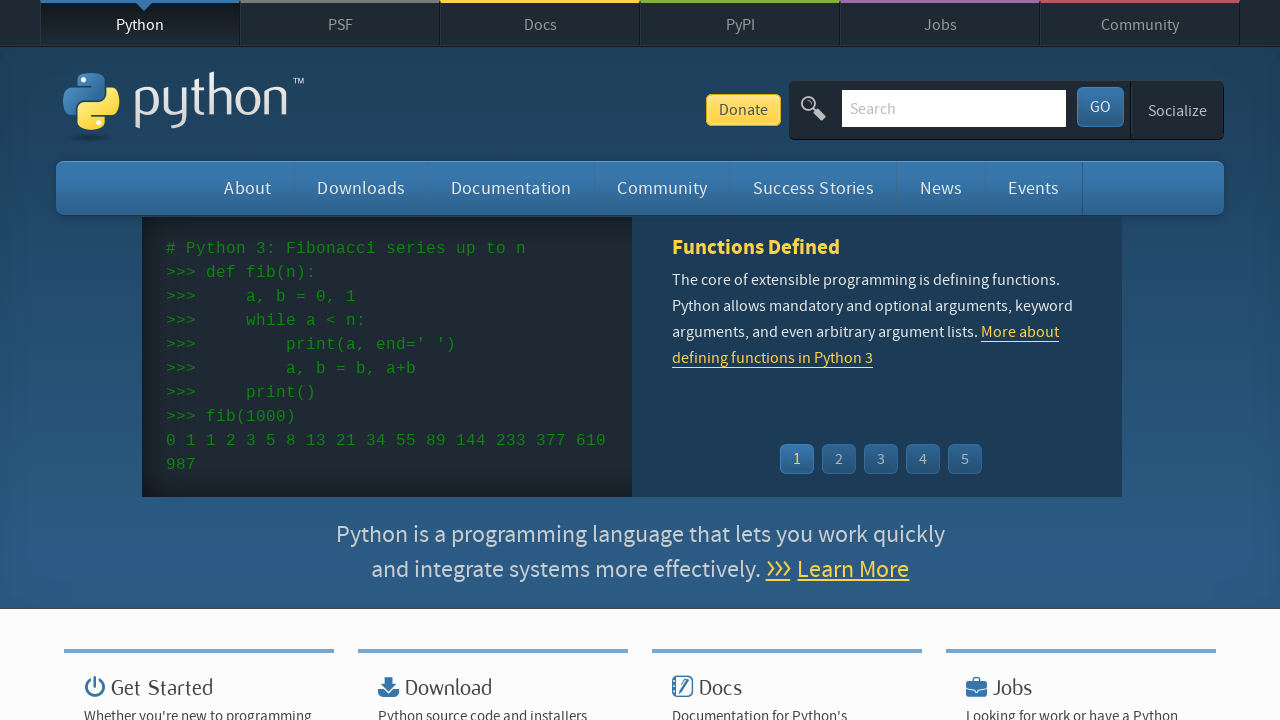

Located event list items in the upcoming events widget
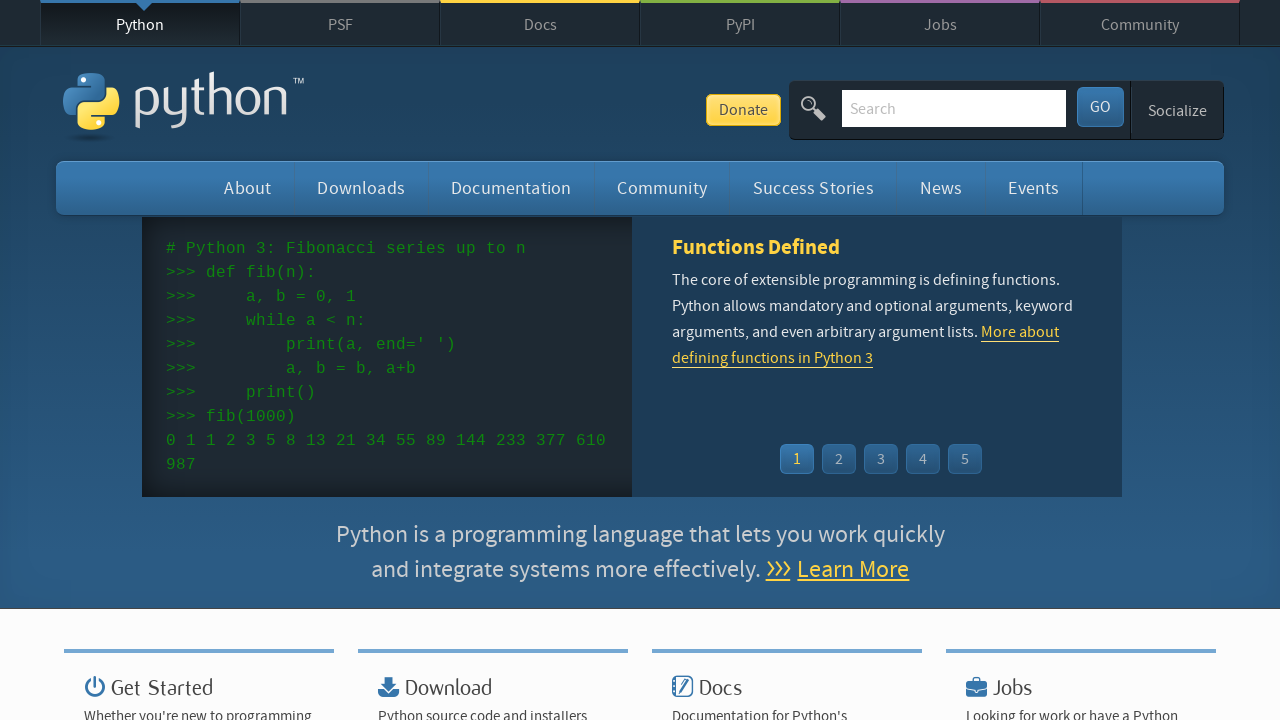

Verified that at least one event is displayed in the widget
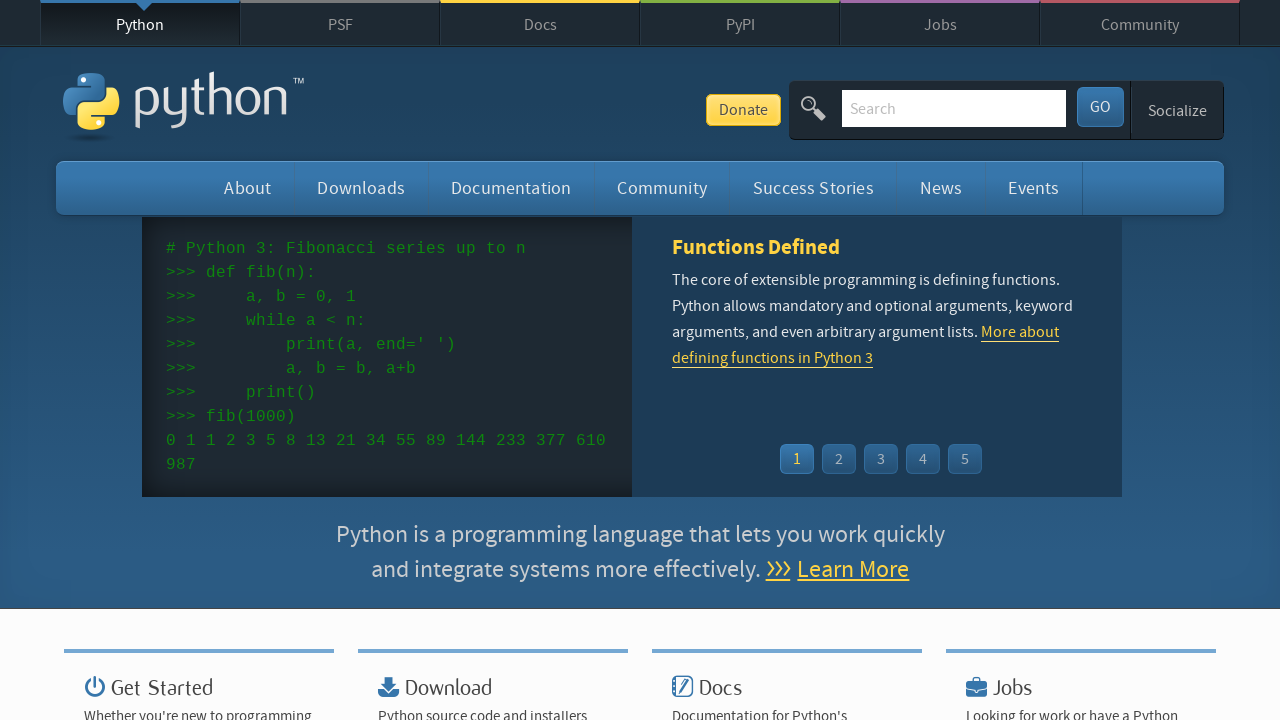

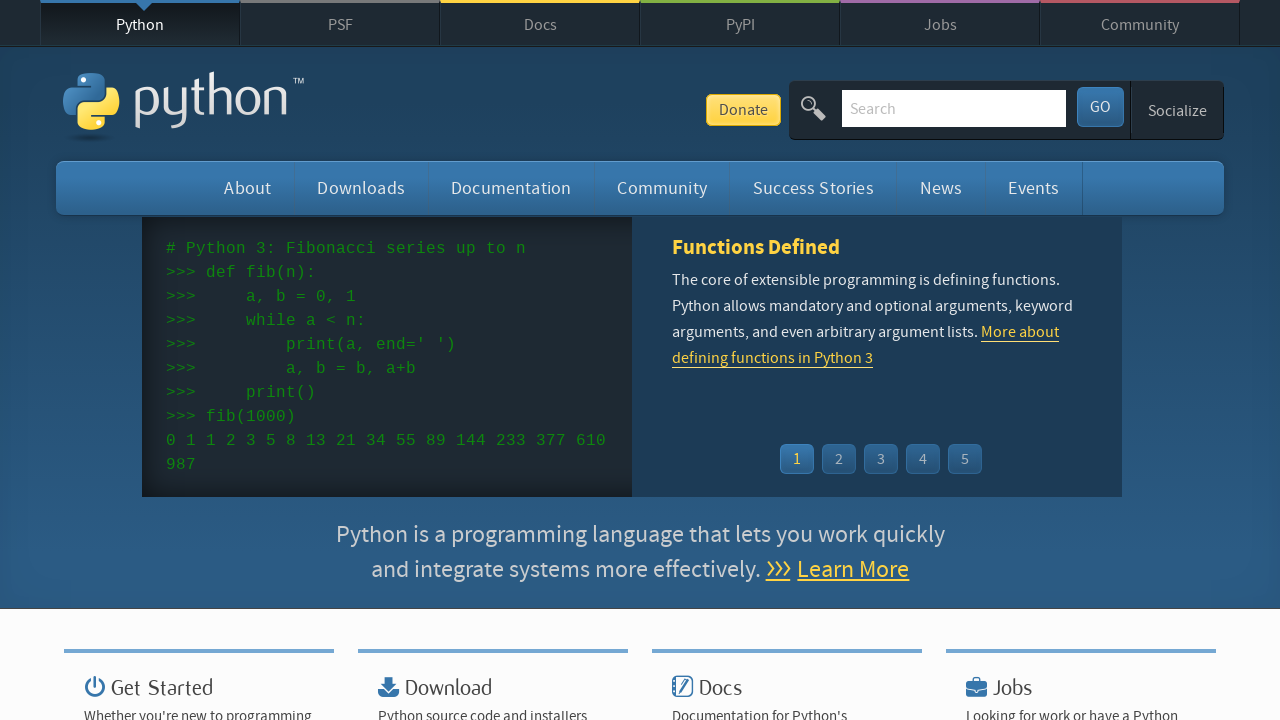